Demonstrates accessing Shadow DOM content using the updated Selenium 4.1 syntax with By class

Starting URL: http://watir.com/examples/shadow_dom.html

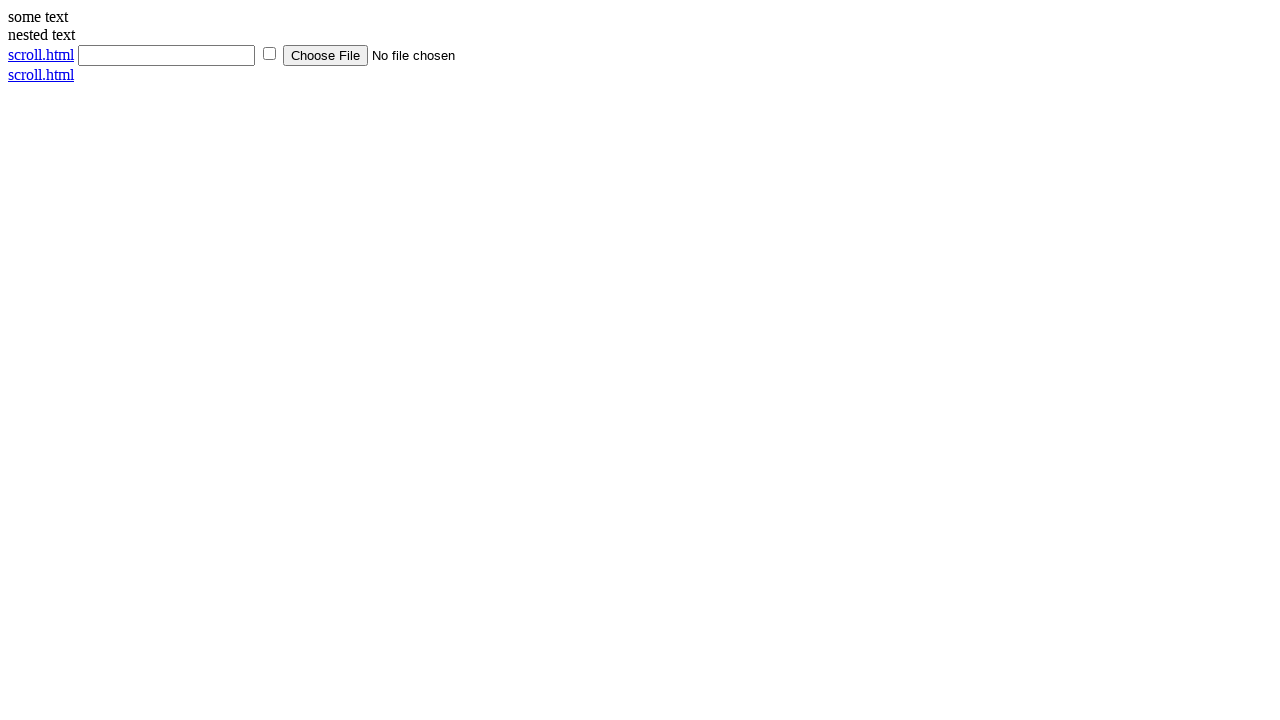

Navigated to Shadow DOM example page
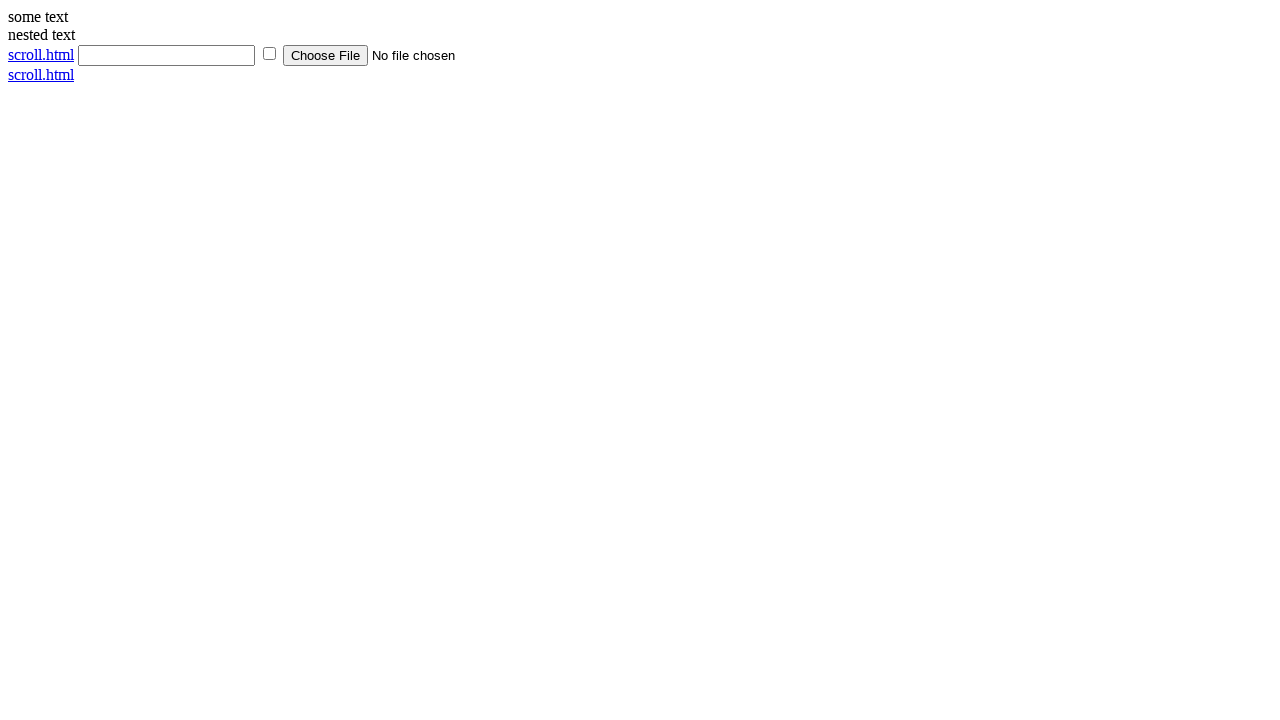

Located shadow DOM content using >> combinator
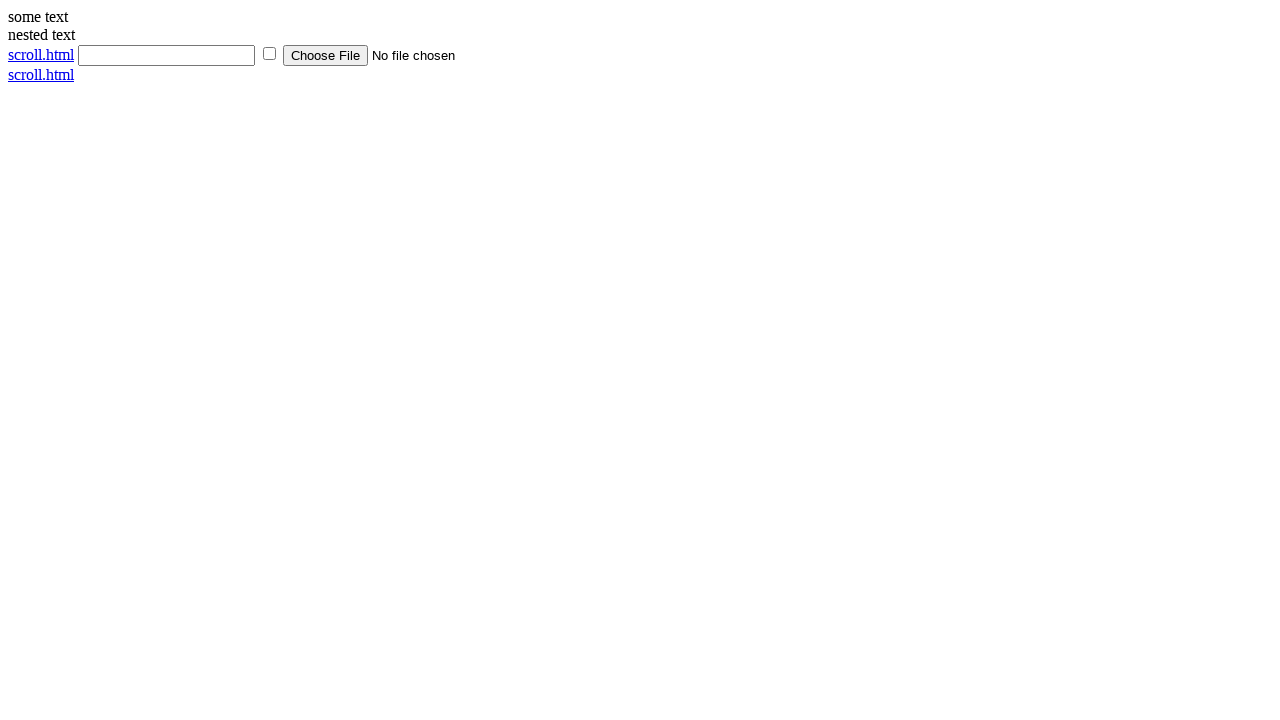

Verified shadow DOM content displays 'some text'
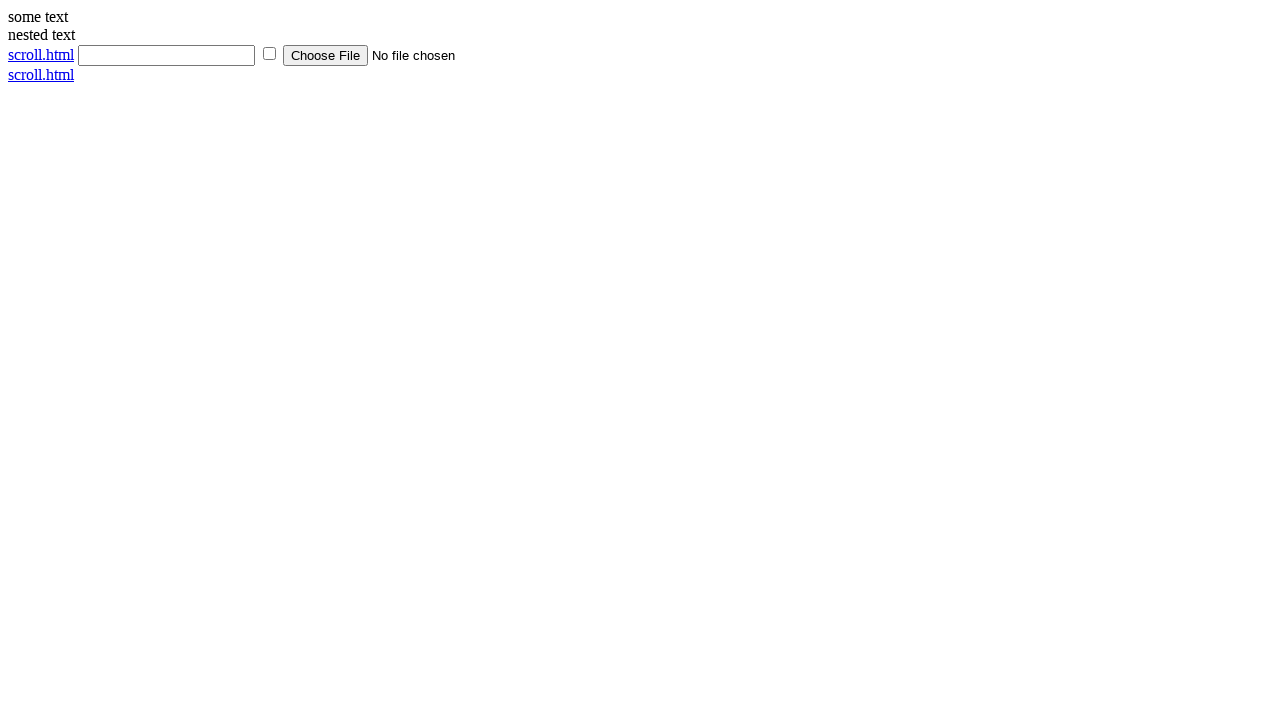

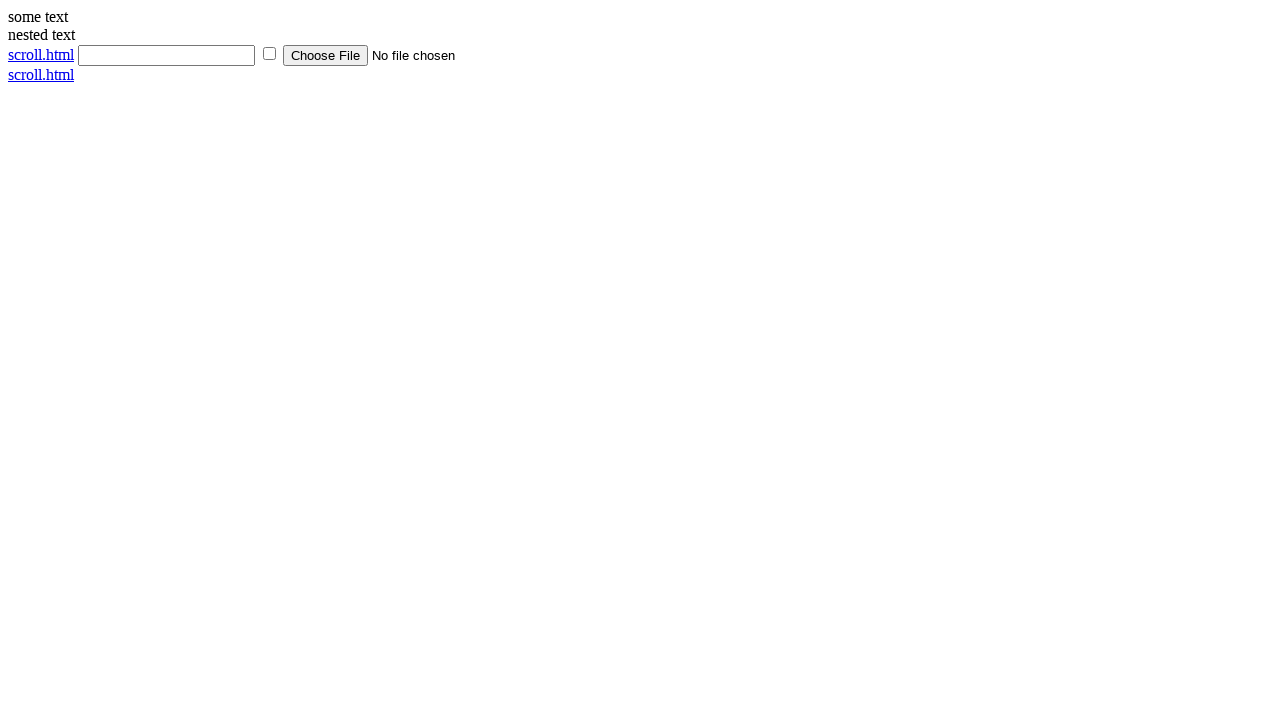